Tests switching between filters to show all items

Starting URL: https://demo.playwright.dev/todomvc

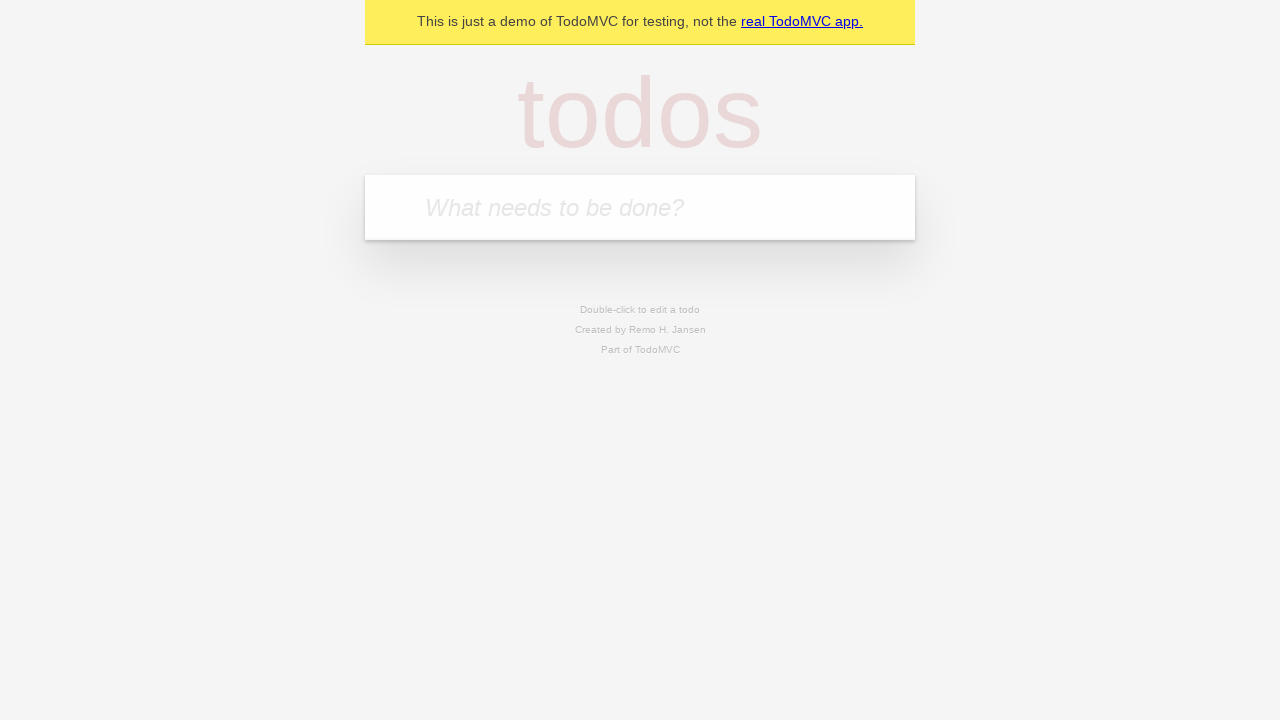

Filled todo input with 'watch monty python' on internal:attr=[placeholder="What needs to be done?"i]
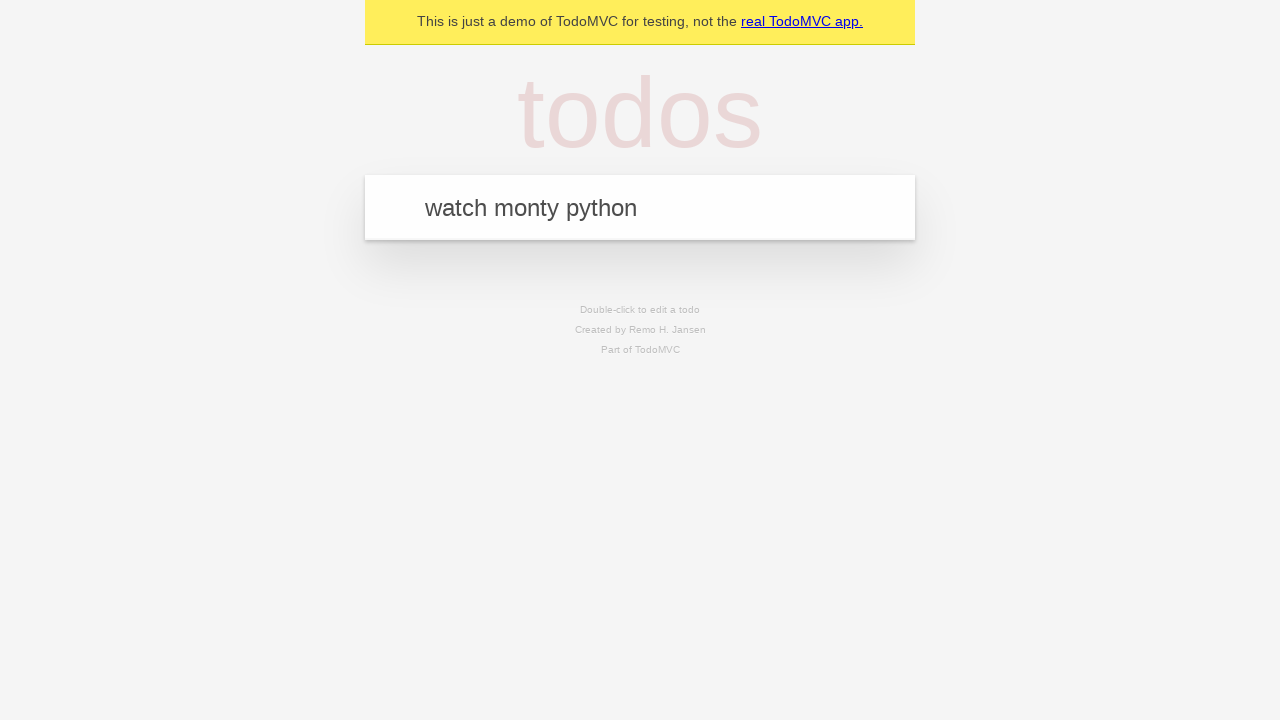

Pressed Enter to add todo 'watch monty python' on internal:attr=[placeholder="What needs to be done?"i]
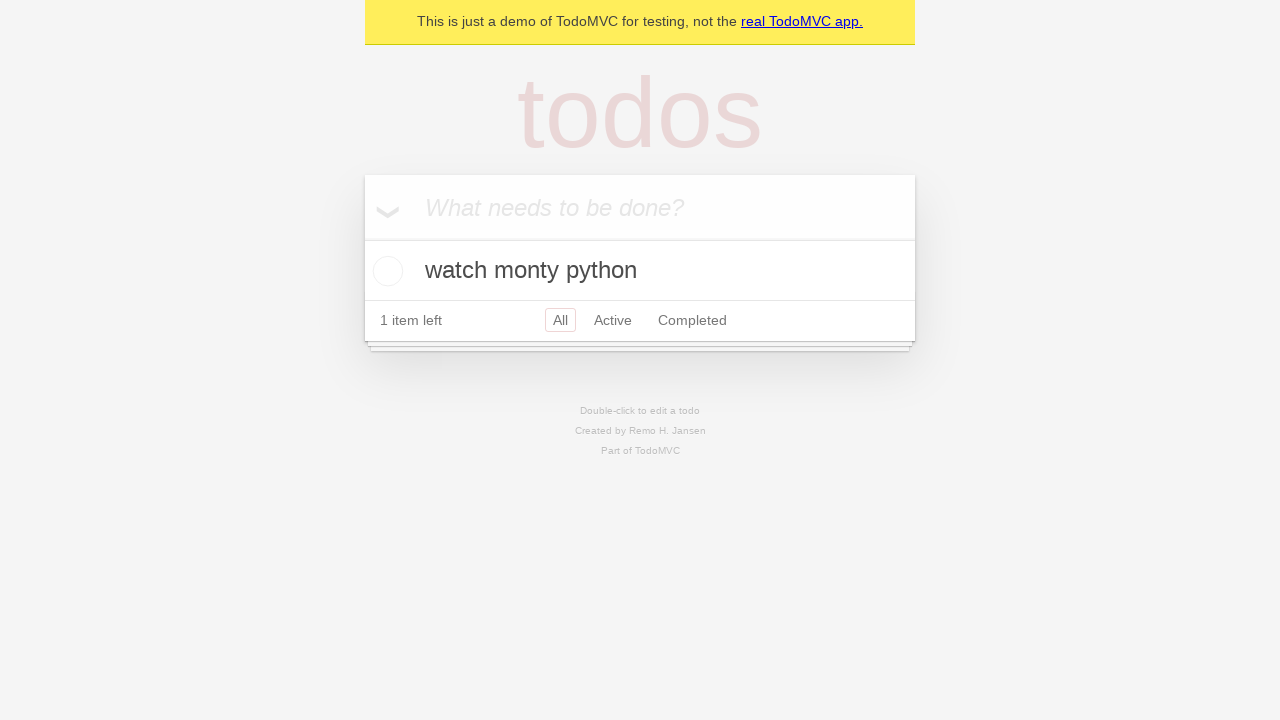

Filled todo input with 'feed the cat' on internal:attr=[placeholder="What needs to be done?"i]
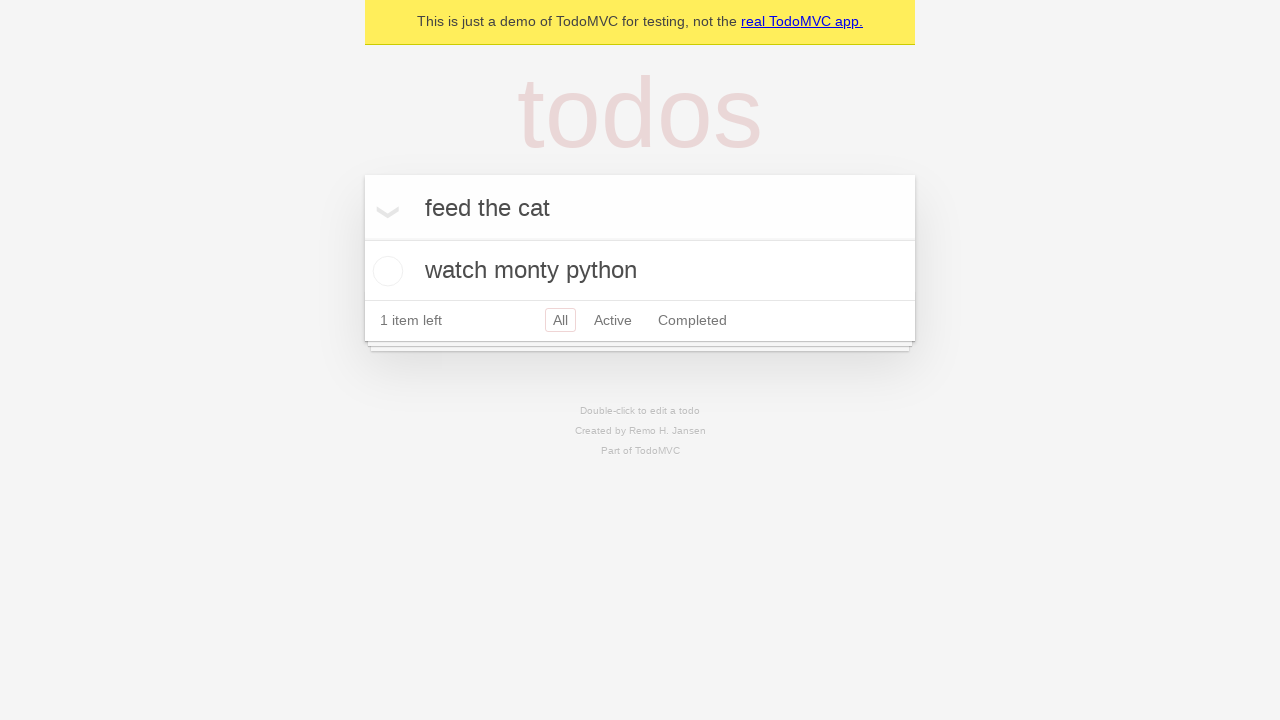

Pressed Enter to add todo 'feed the cat' on internal:attr=[placeholder="What needs to be done?"i]
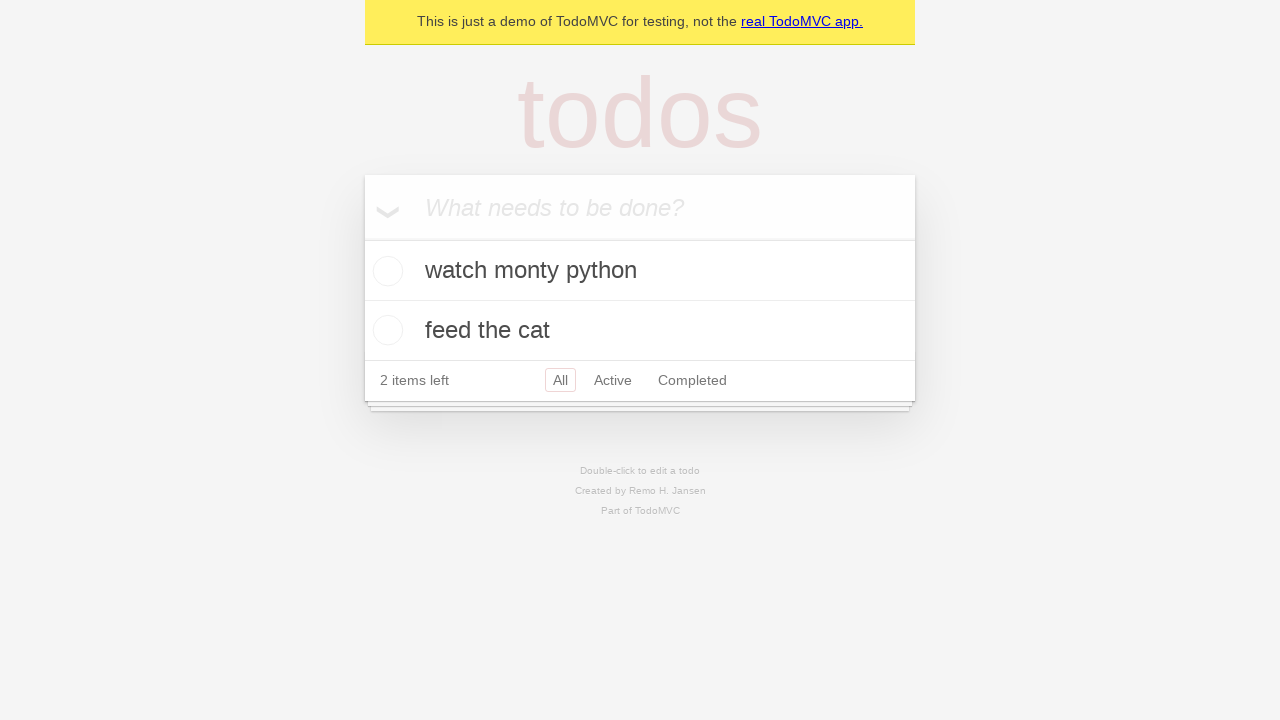

Filled todo input with 'book a doctors appointment' on internal:attr=[placeholder="What needs to be done?"i]
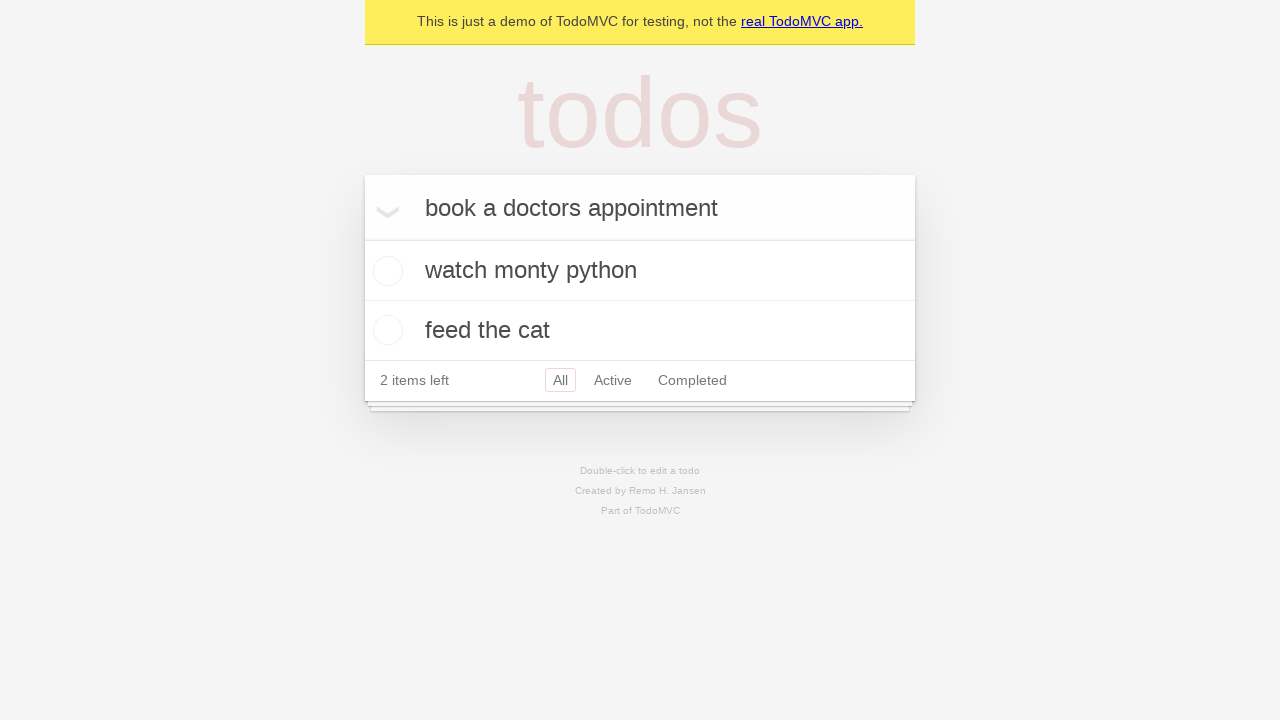

Pressed Enter to add todo 'book a doctors appointment' on internal:attr=[placeholder="What needs to be done?"i]
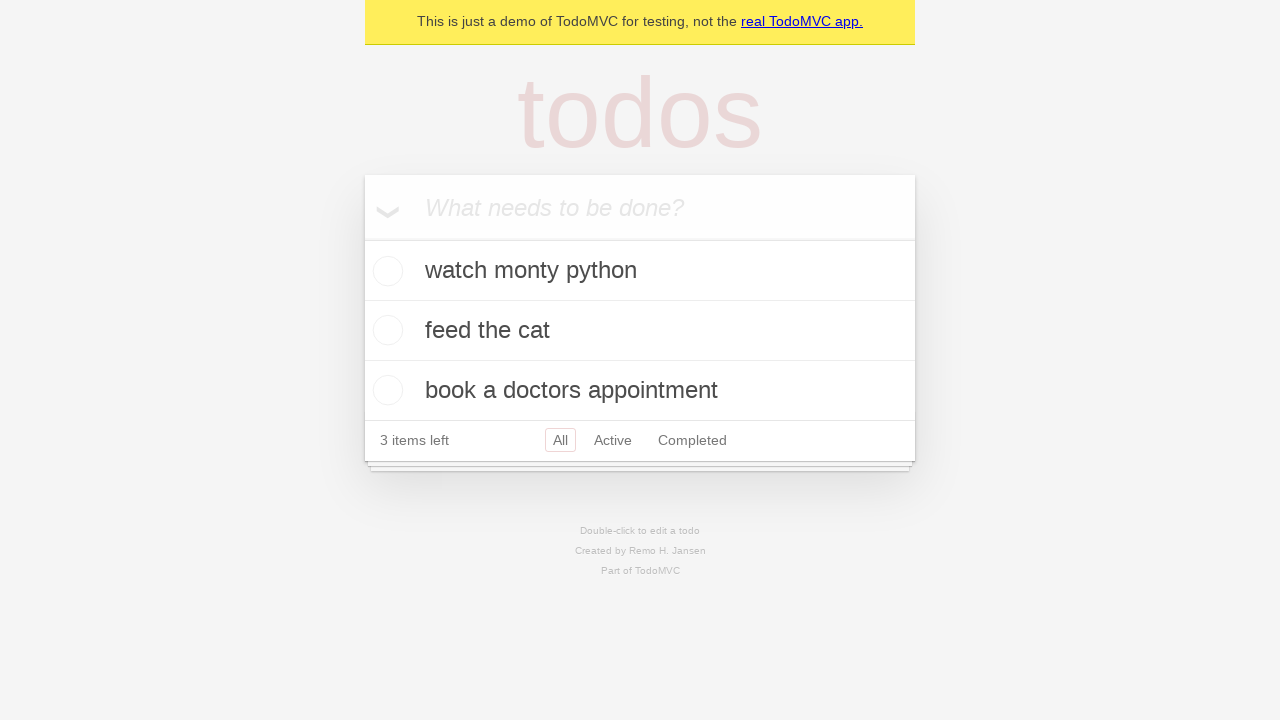

Checked the second todo item at (385, 330) on internal:testid=[data-testid="todo-item"s] >> nth=1 >> internal:role=checkbox
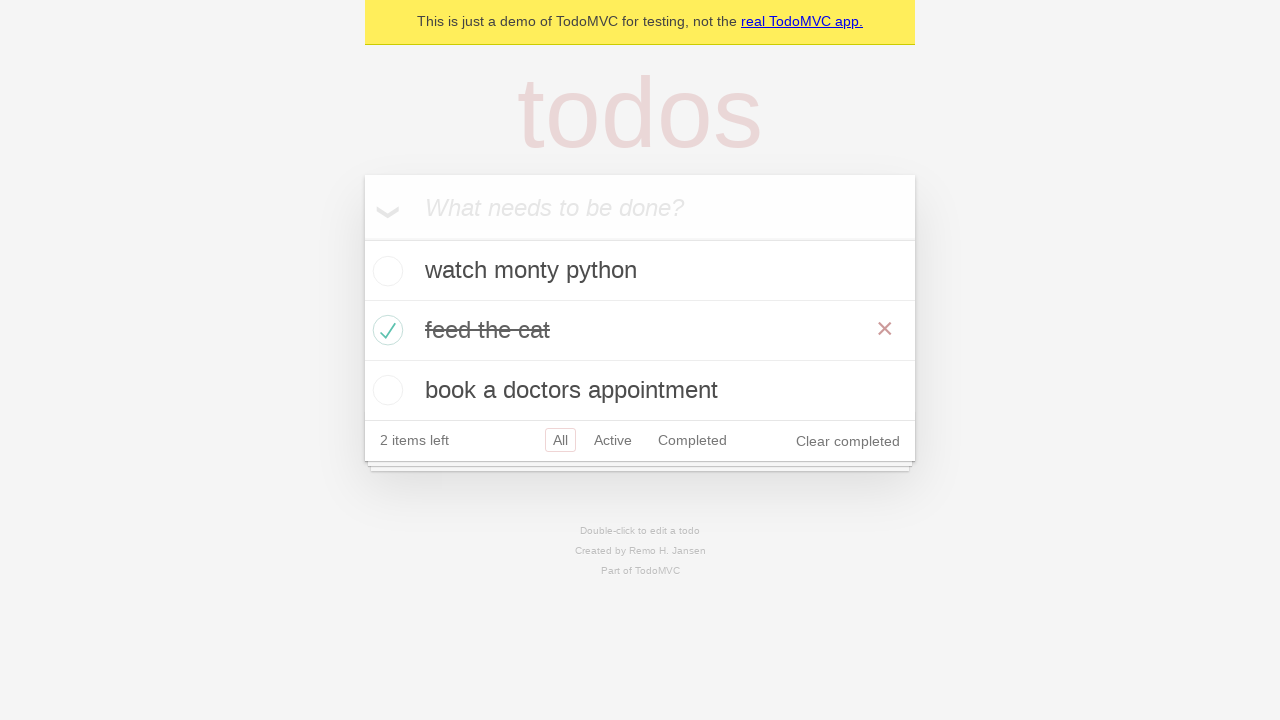

Clicked 'Active' filter at (613, 440) on internal:role=link[name="Active"i]
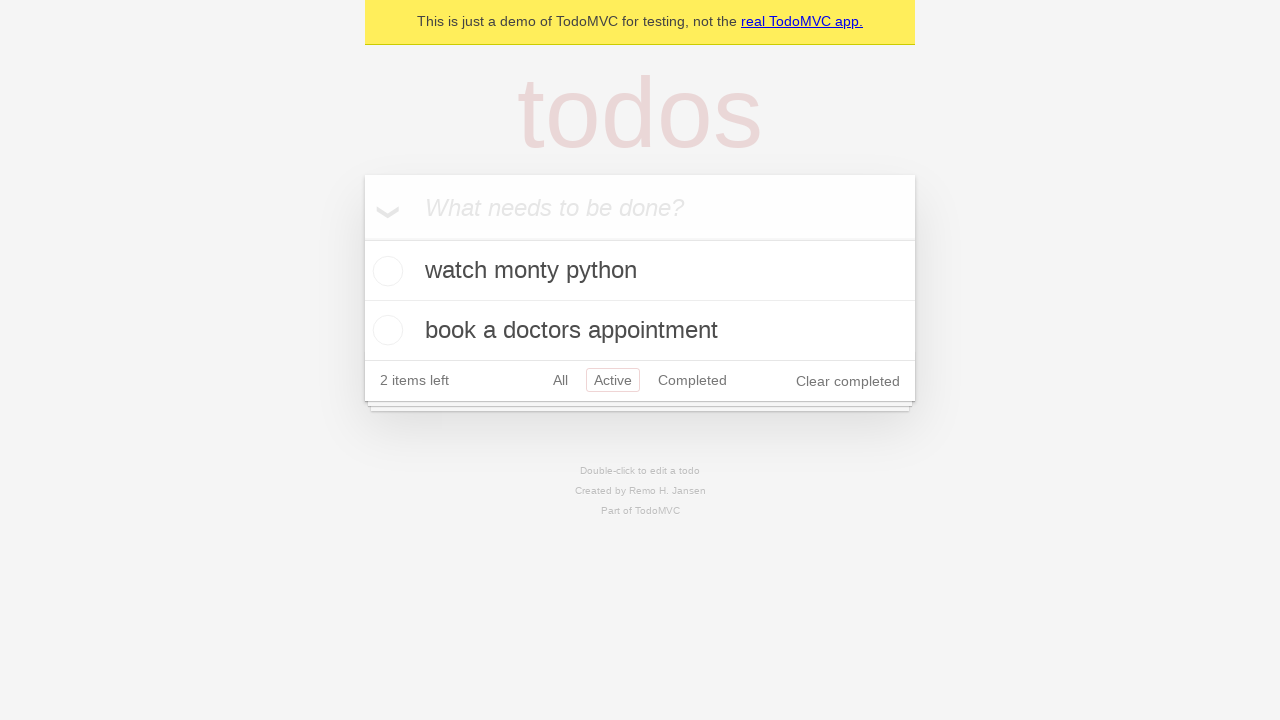

Clicked 'Completed' filter at (692, 380) on internal:role=link[name="Completed"i]
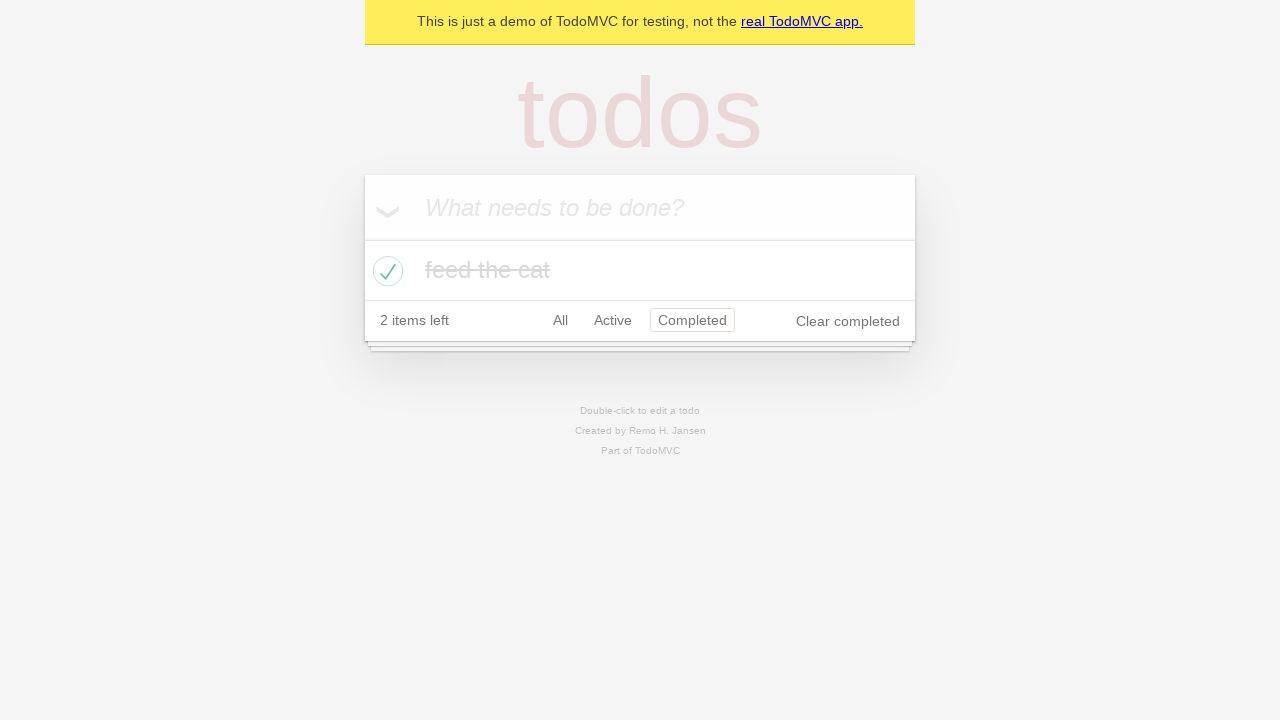

Clicked 'All' filter to display all items at (560, 320) on internal:role=link[name="All"i]
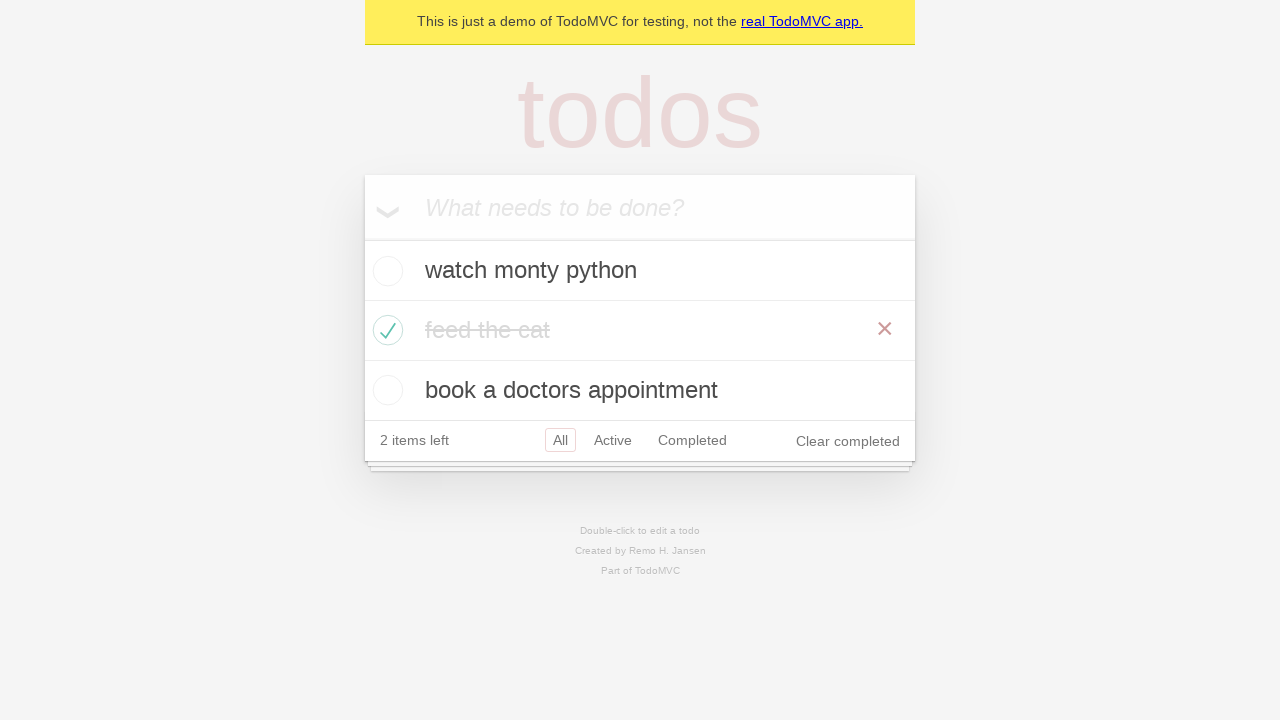

Waited 500ms for all items to load
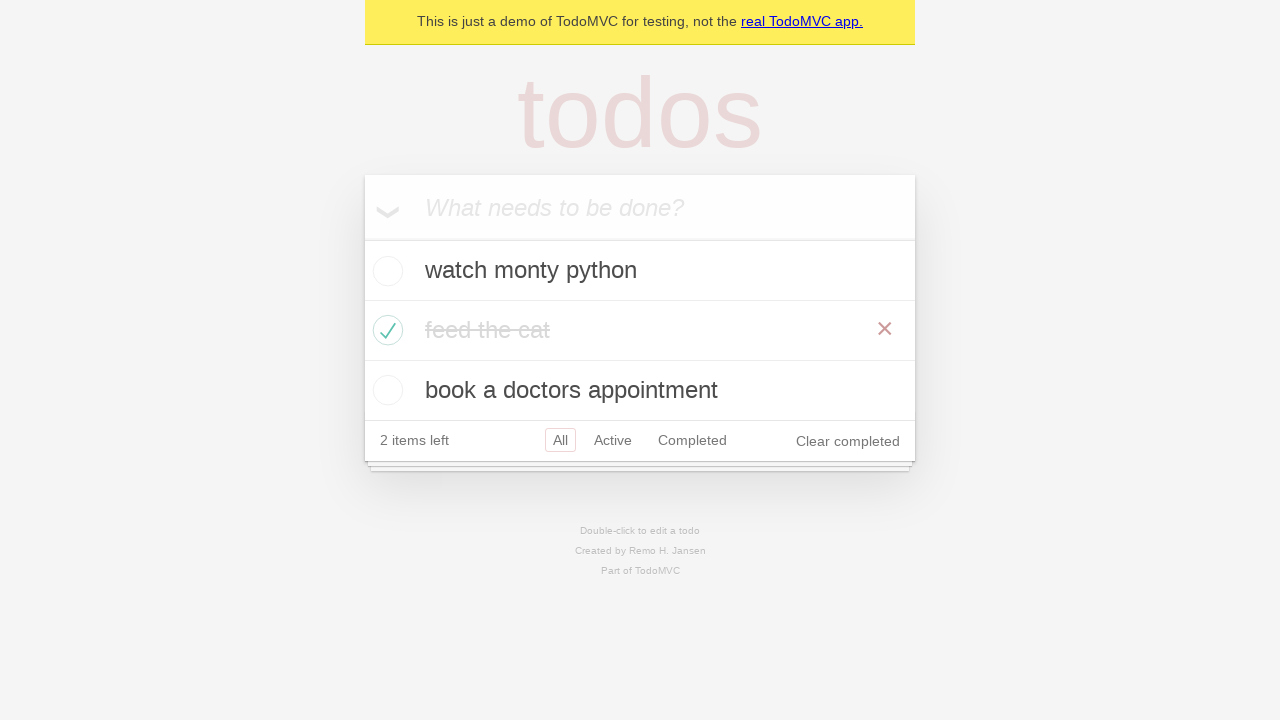

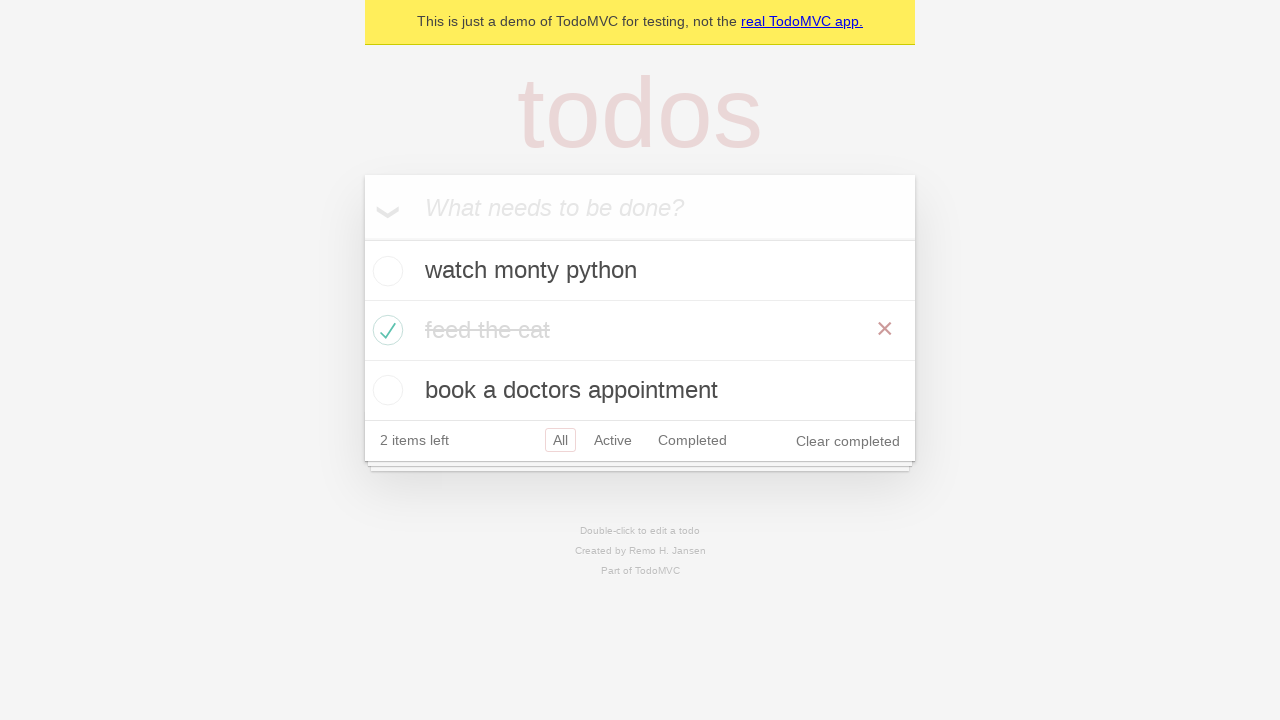